Tests iframe interaction by switching into a frame, performing actions inside it, then switching back to the main page and navigating

Starting URL: https://rahulshettyacademy.com/AutomationPractice/

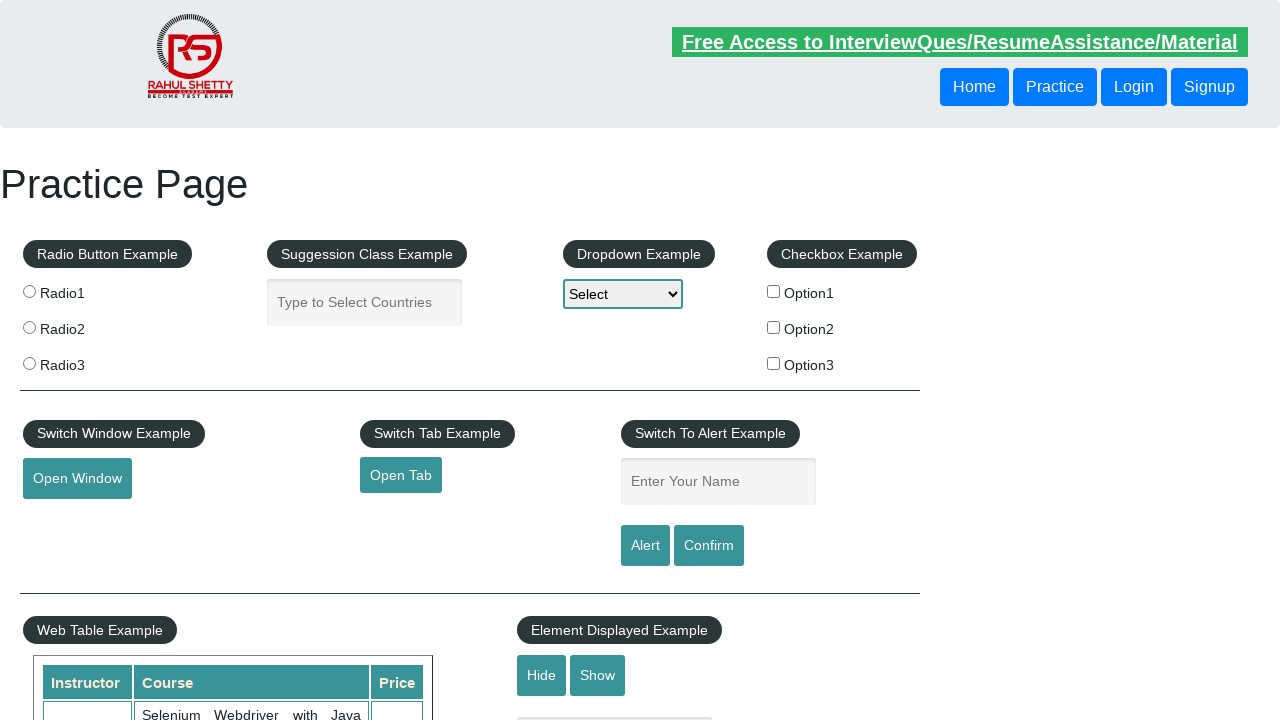

Scrolled down 1200px to view iframe
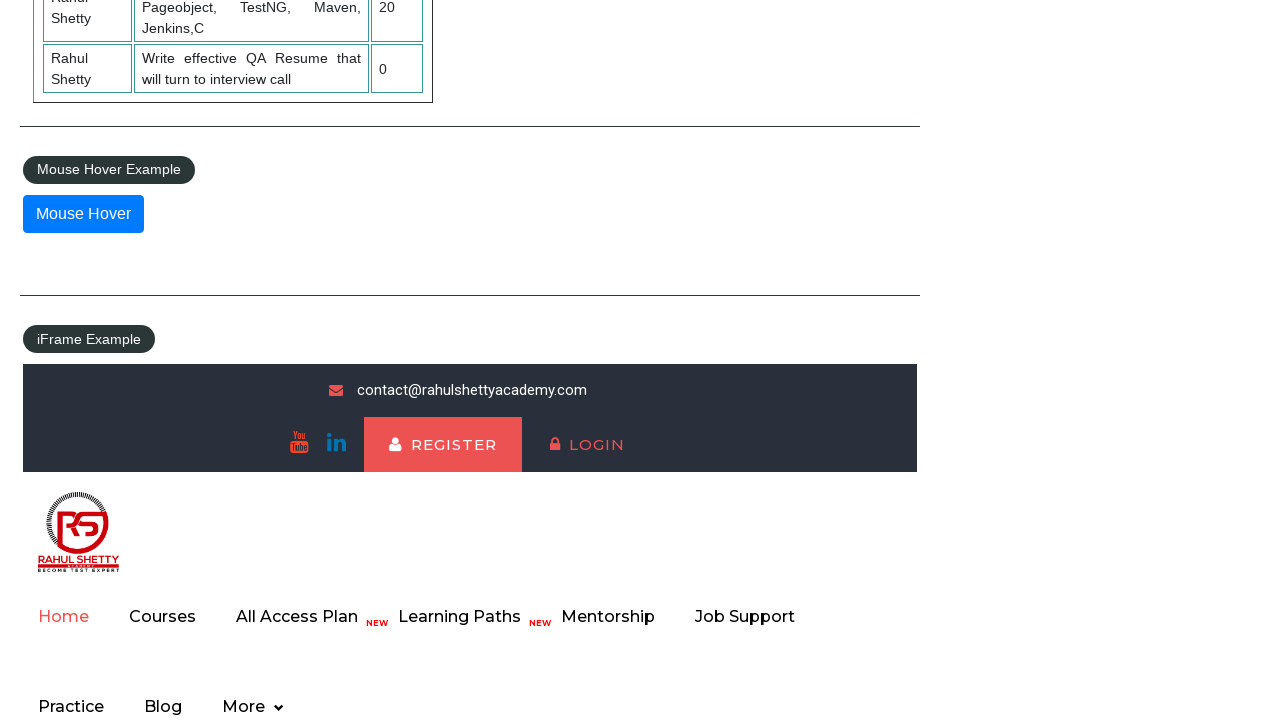

Located iframe with name 'iframe-name'
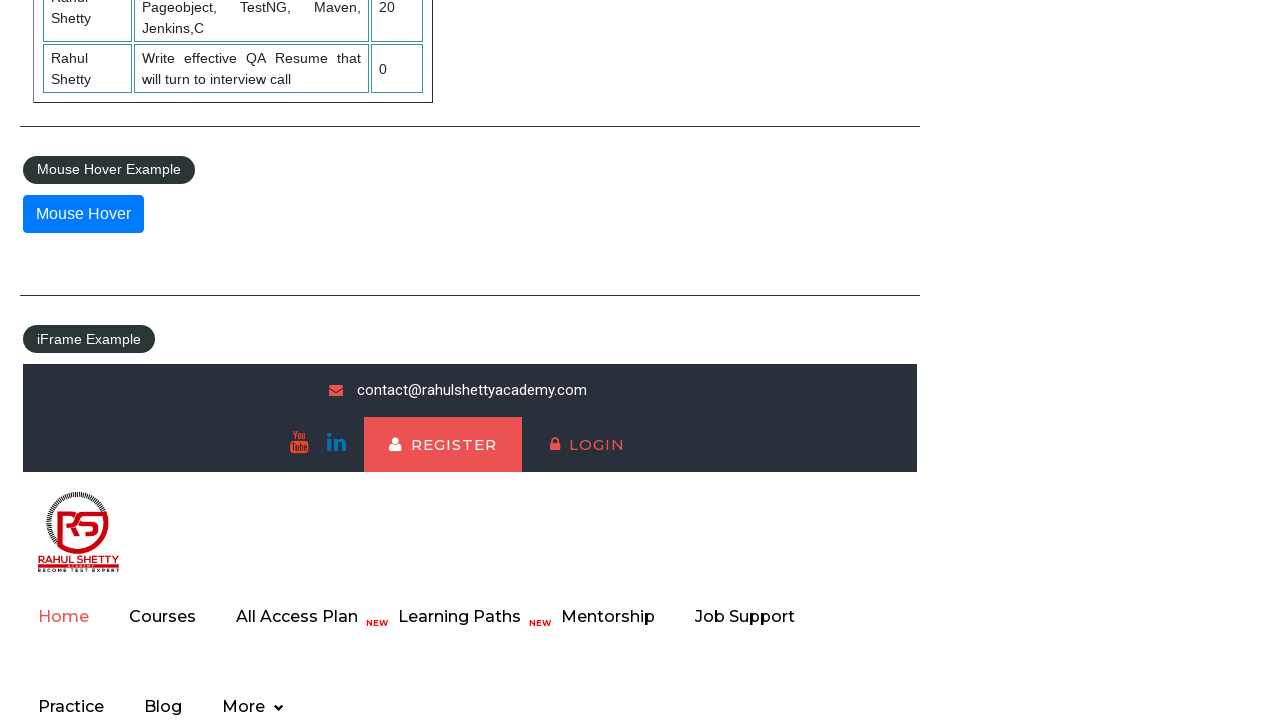

Scrolled down 200px within the iframe
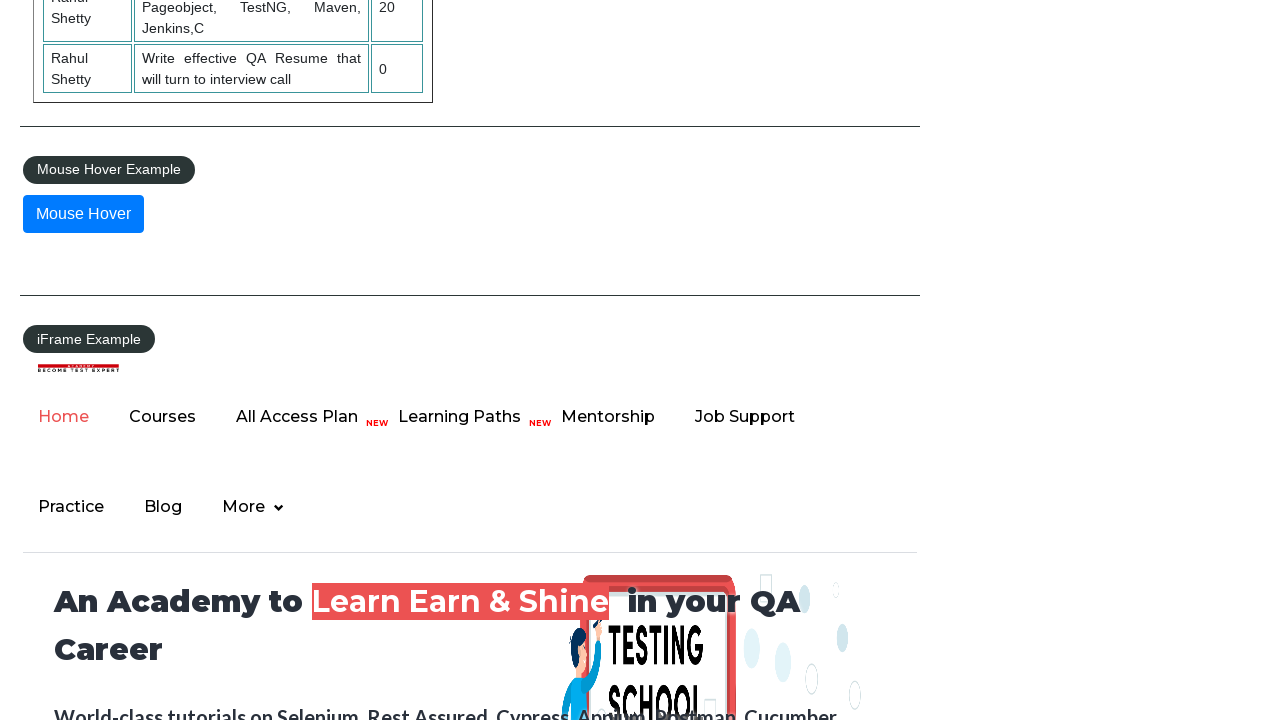

Retrieved text from button in iframe: 'JOIN NOW'
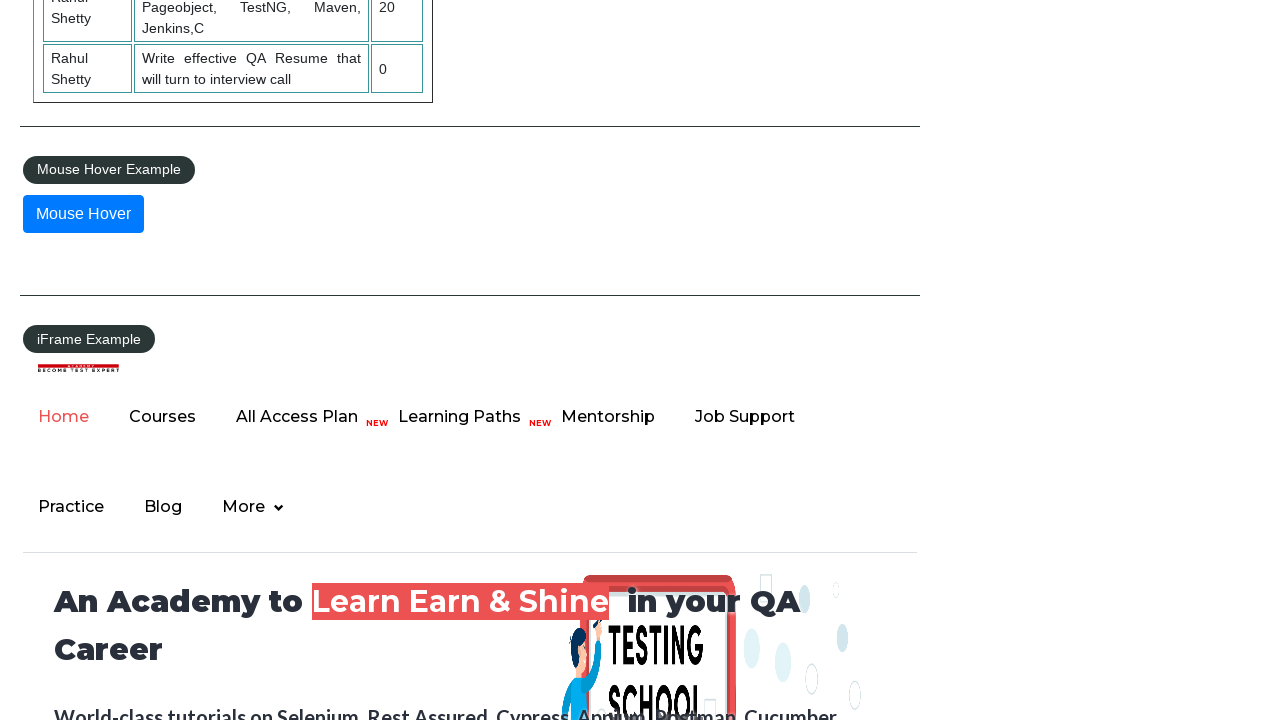

Scrolled back to top of main page
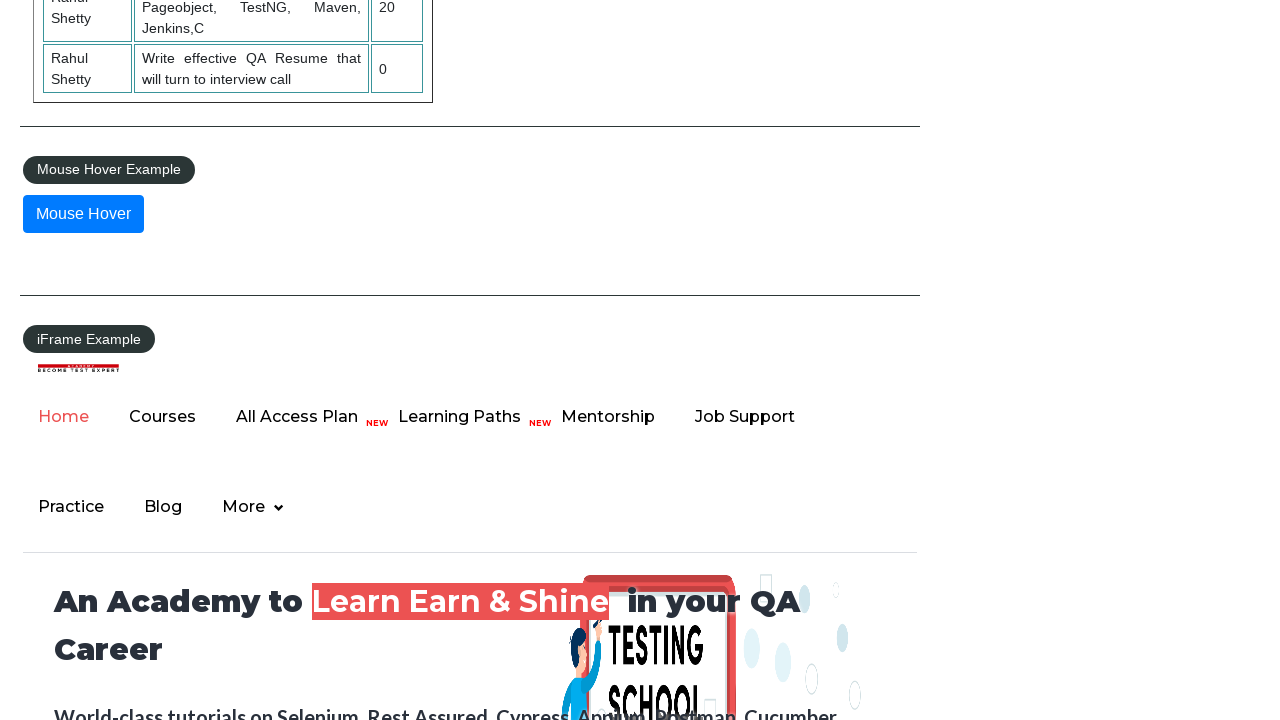

Clicked Home button on main page at (974, 87) on (//button[@class='btn btn-primary'])[1]
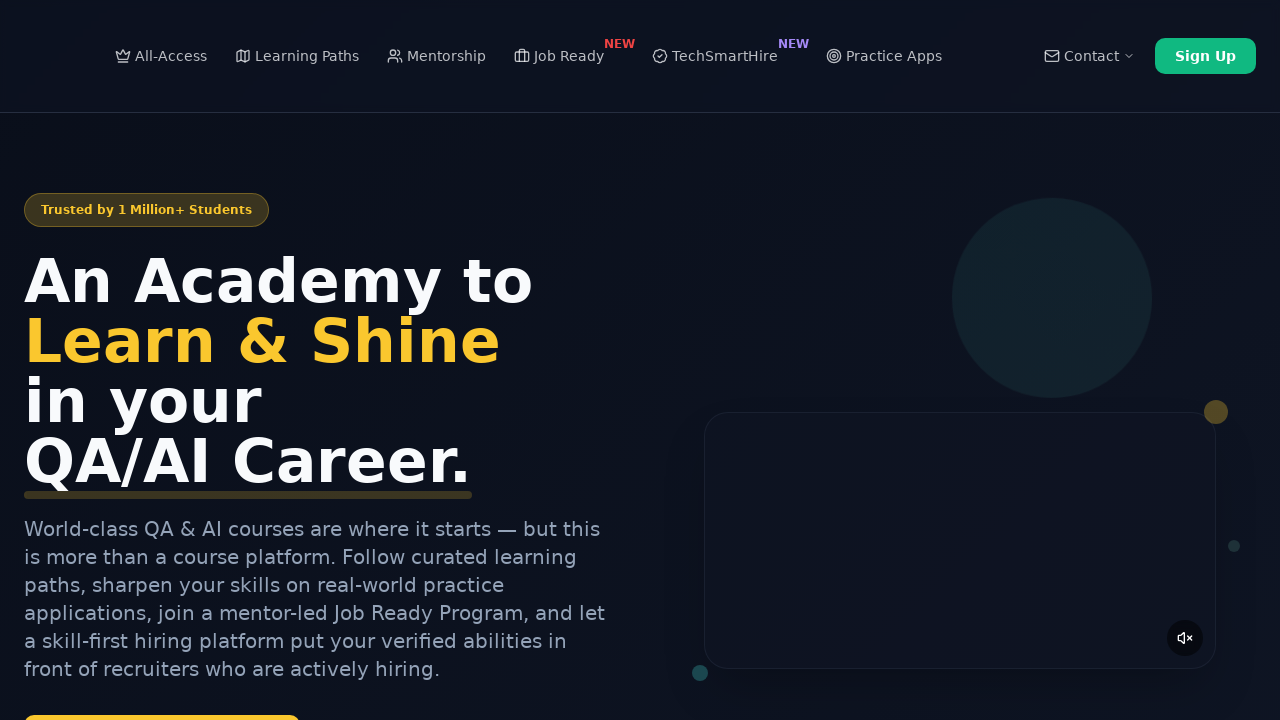

Navigated back to previous page
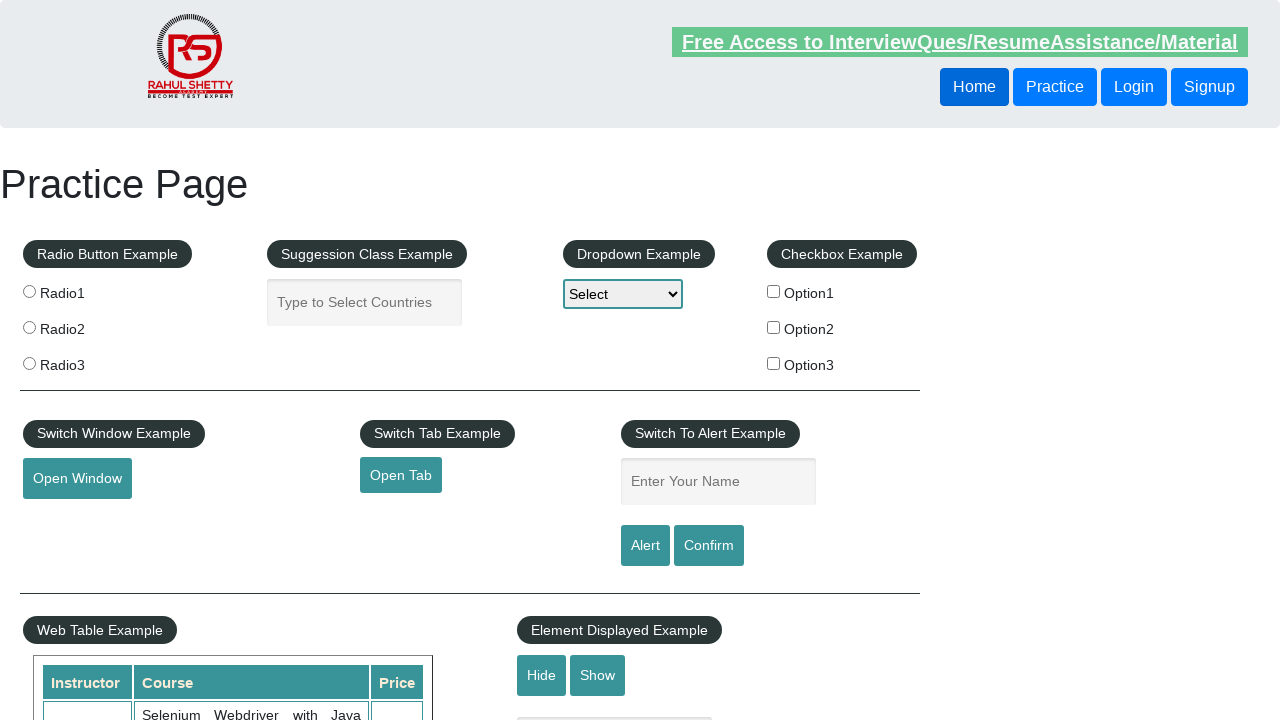

Retrieved current URL: https://rahulshettyacademy.com/AutomationPractice/
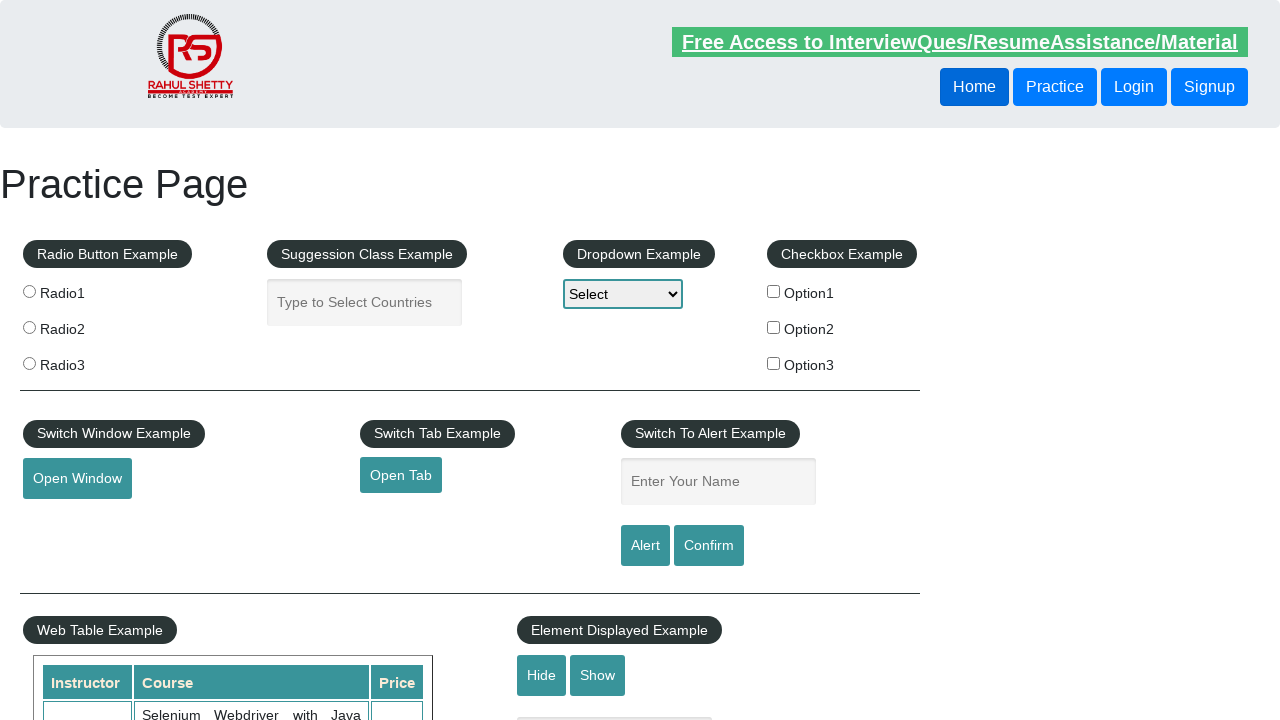

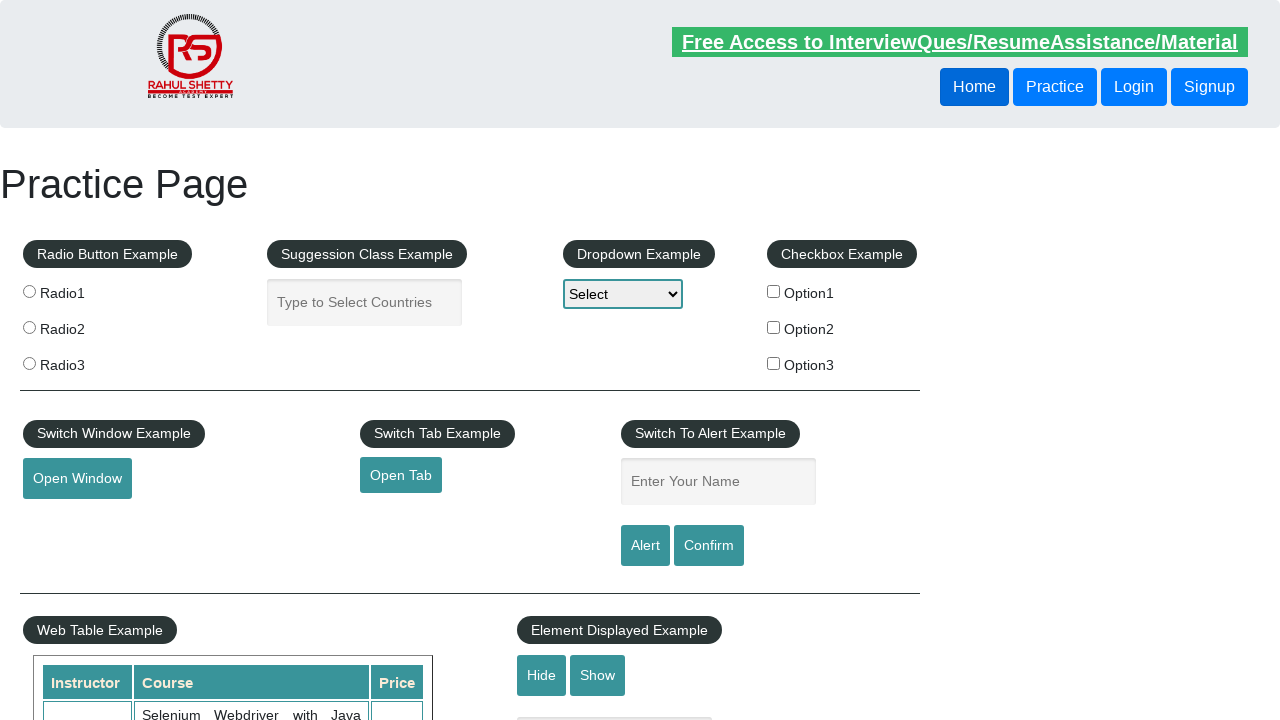